Tests navigation from the Training Support homepage to the About Us page by clicking the About Us link and verifying the page title changes.

Starting URL: https://v1.training-support.net/

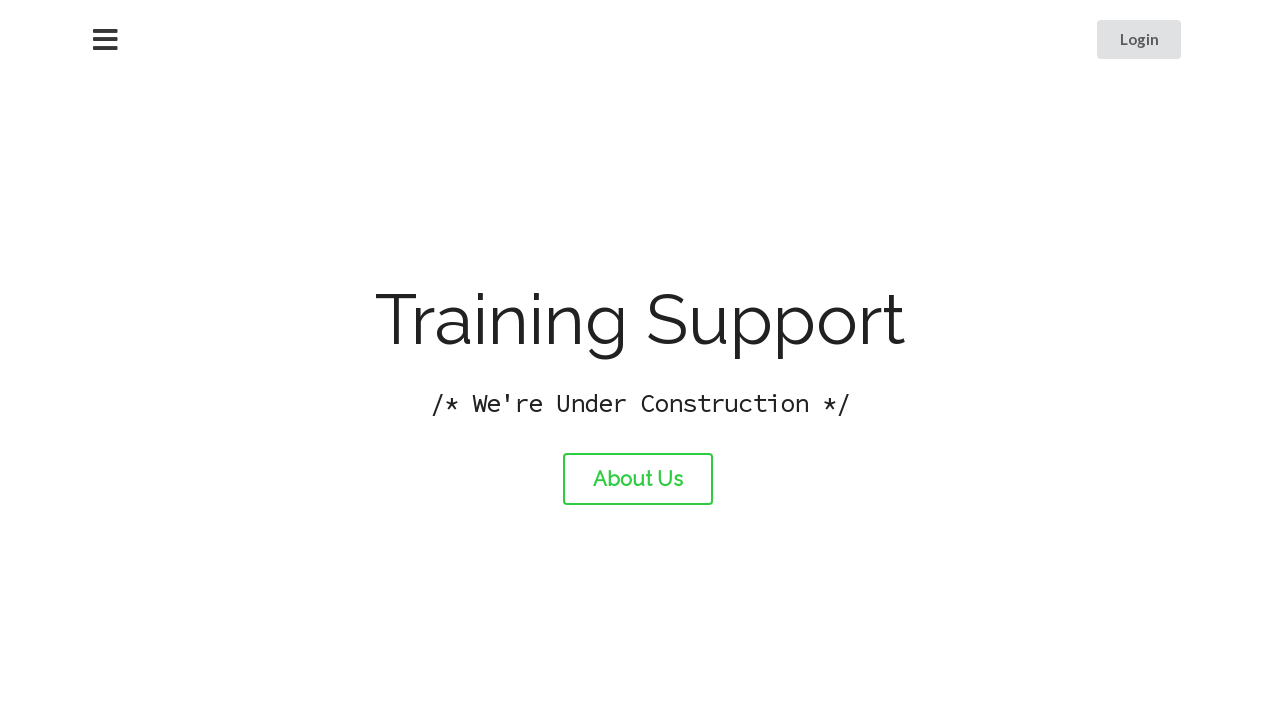

Verified homepage title is 'Training Support'
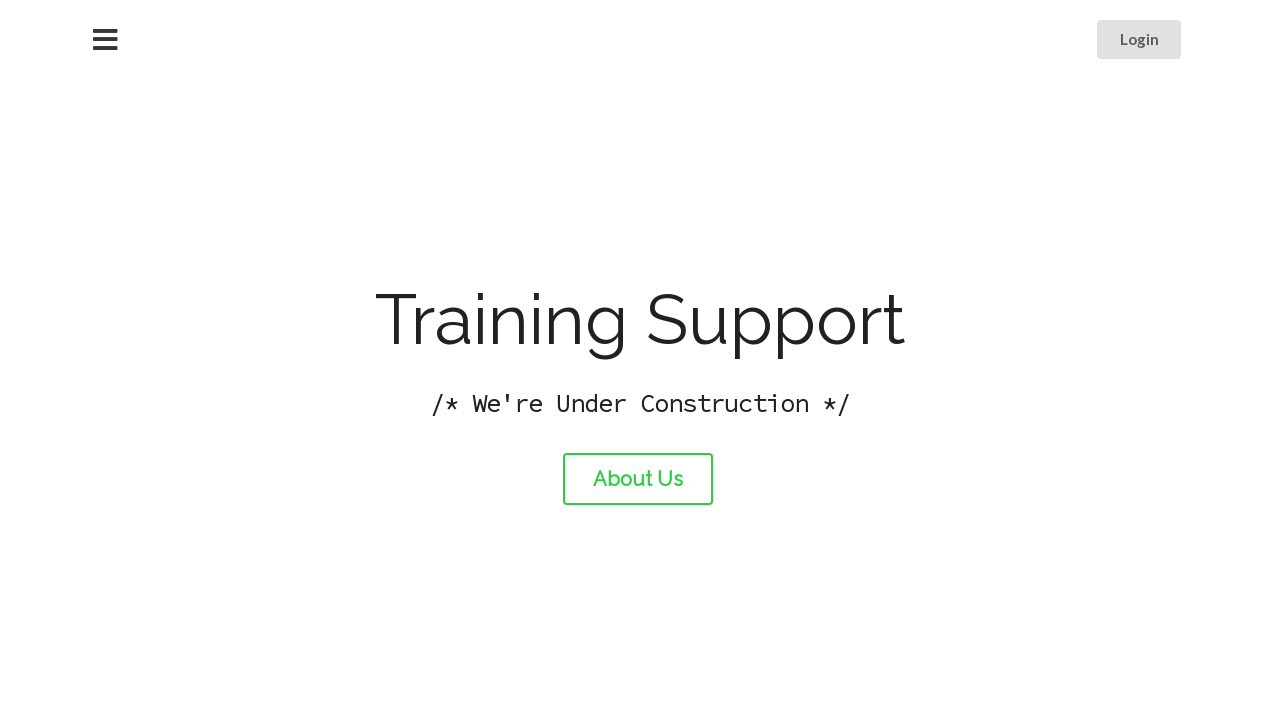

Clicked About Us link at (638, 479) on #about-link
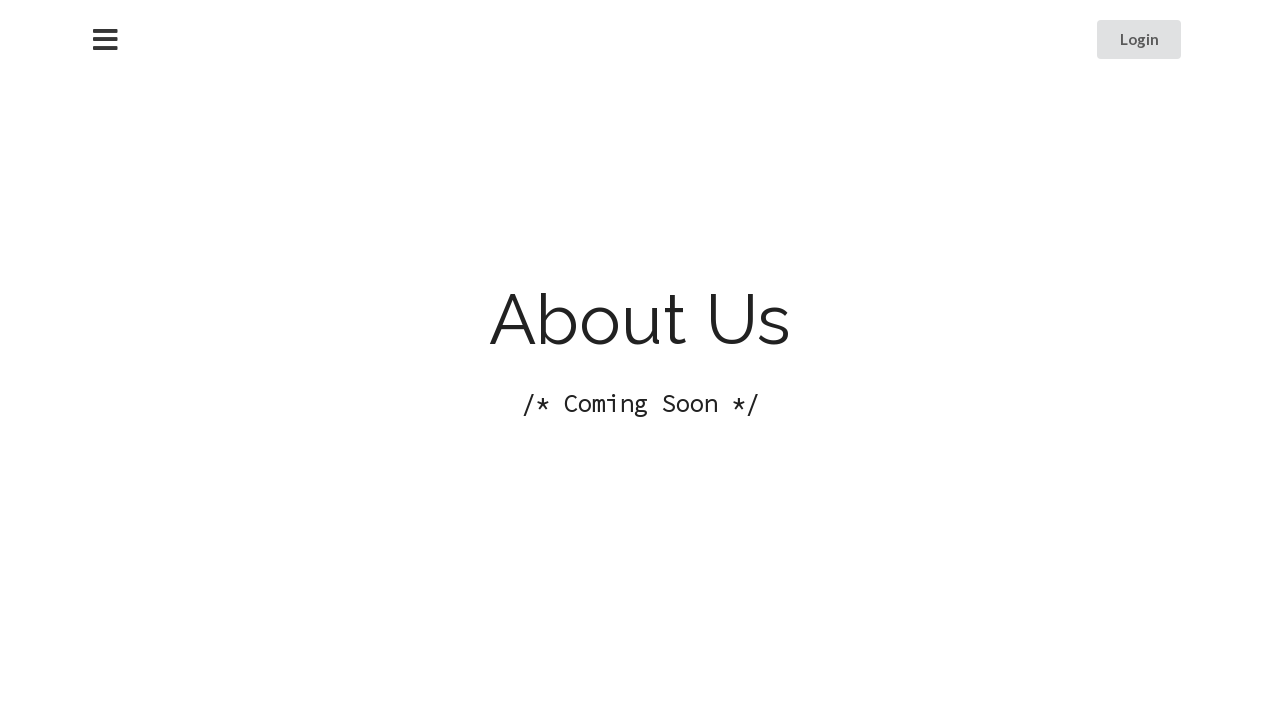

Waited for About Us page to load
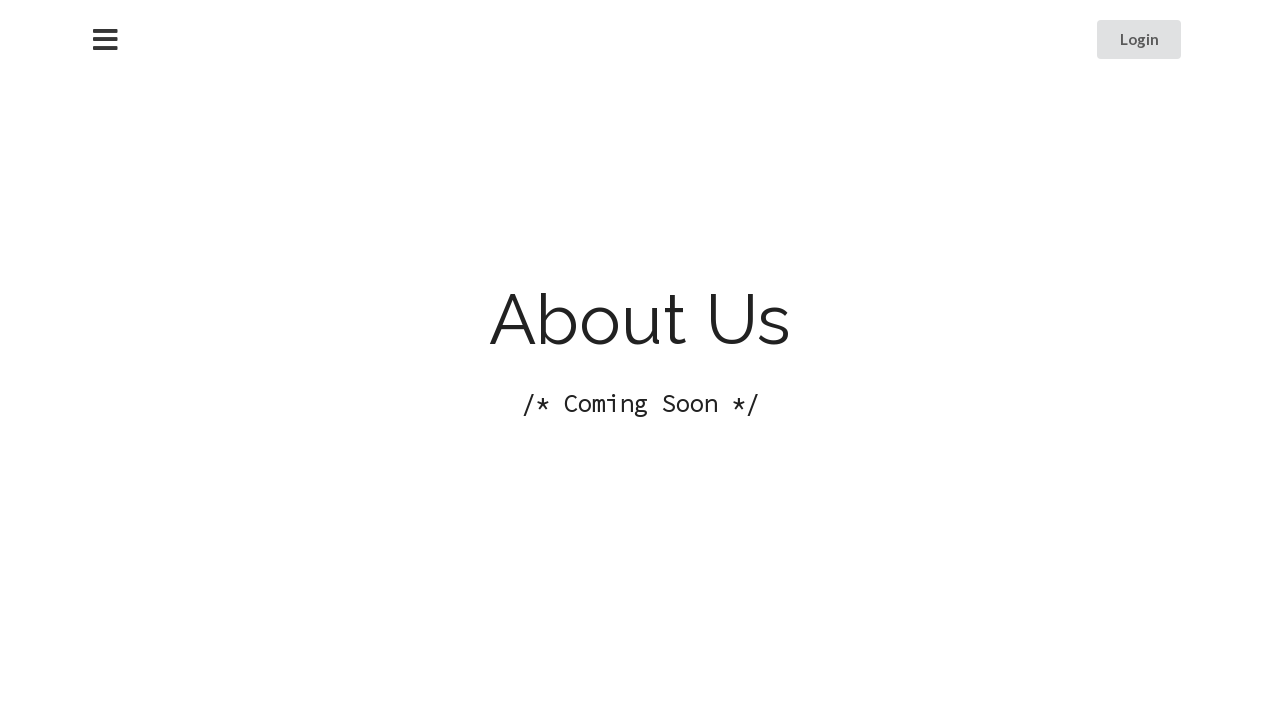

Verified About Us page title is 'About Training Support'
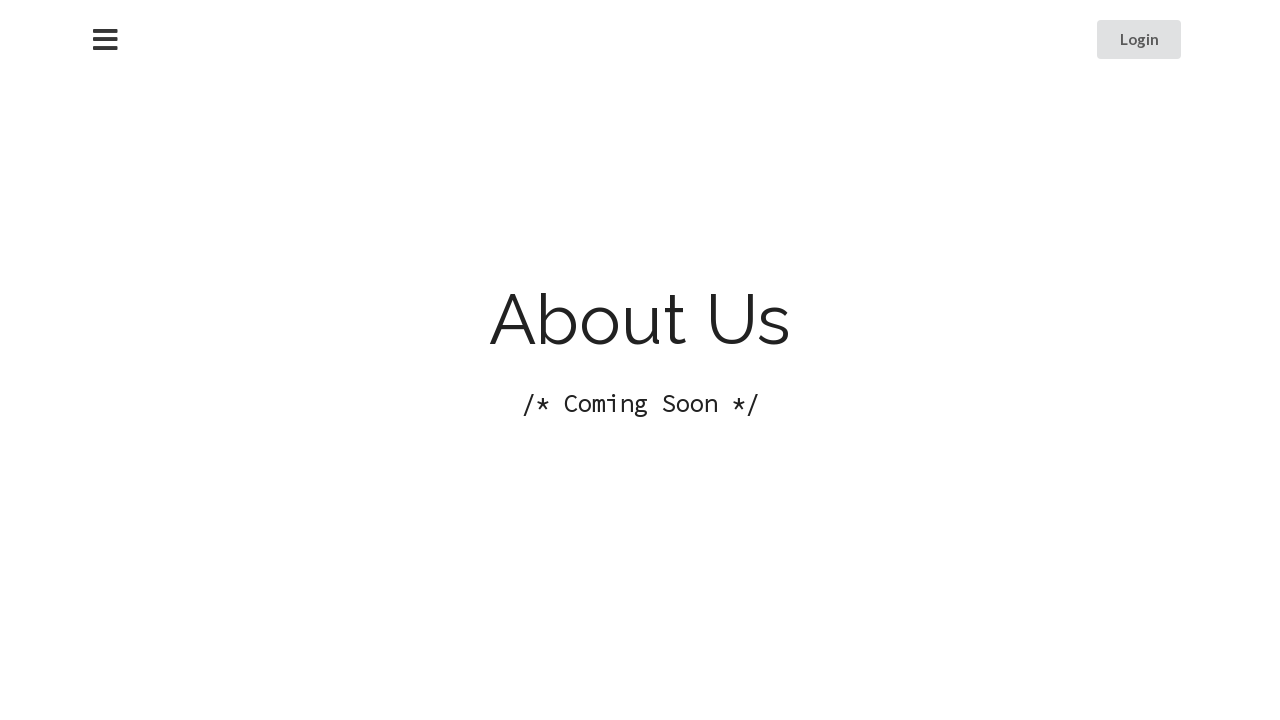

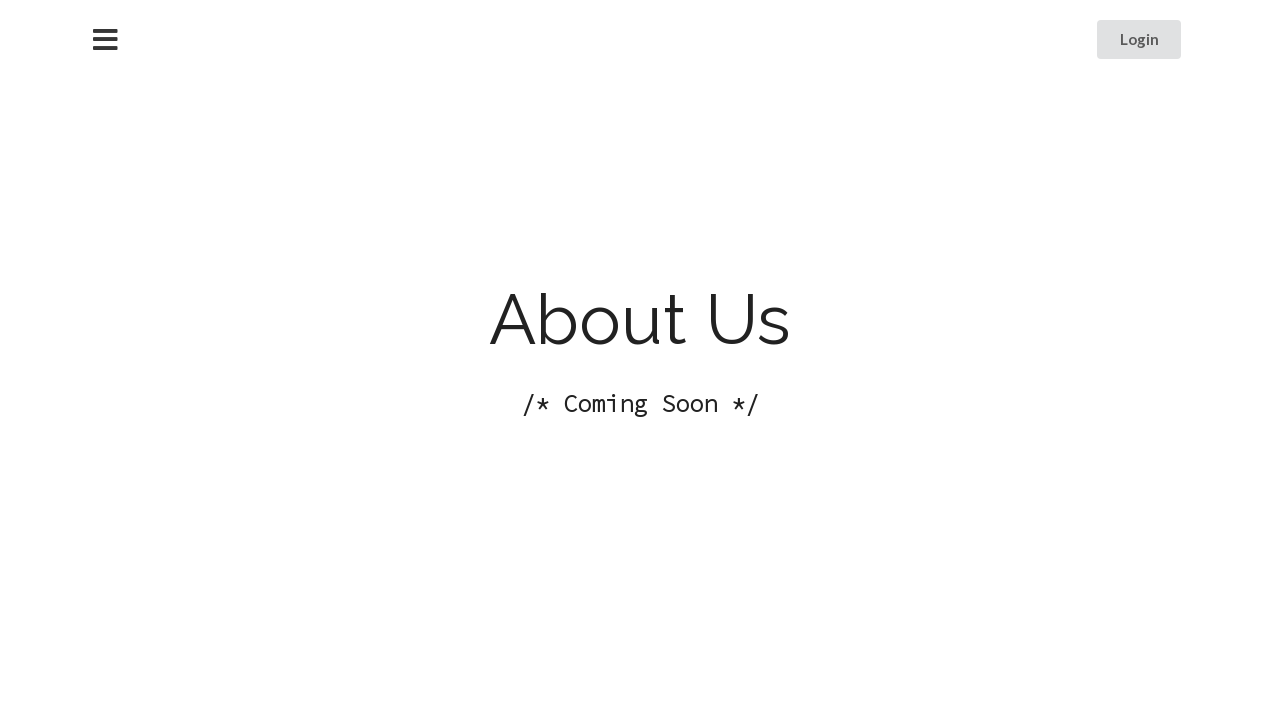